Verifies that the Flipkart homepage loads with the expected page title

Starting URL: https://www.flipkart.com/

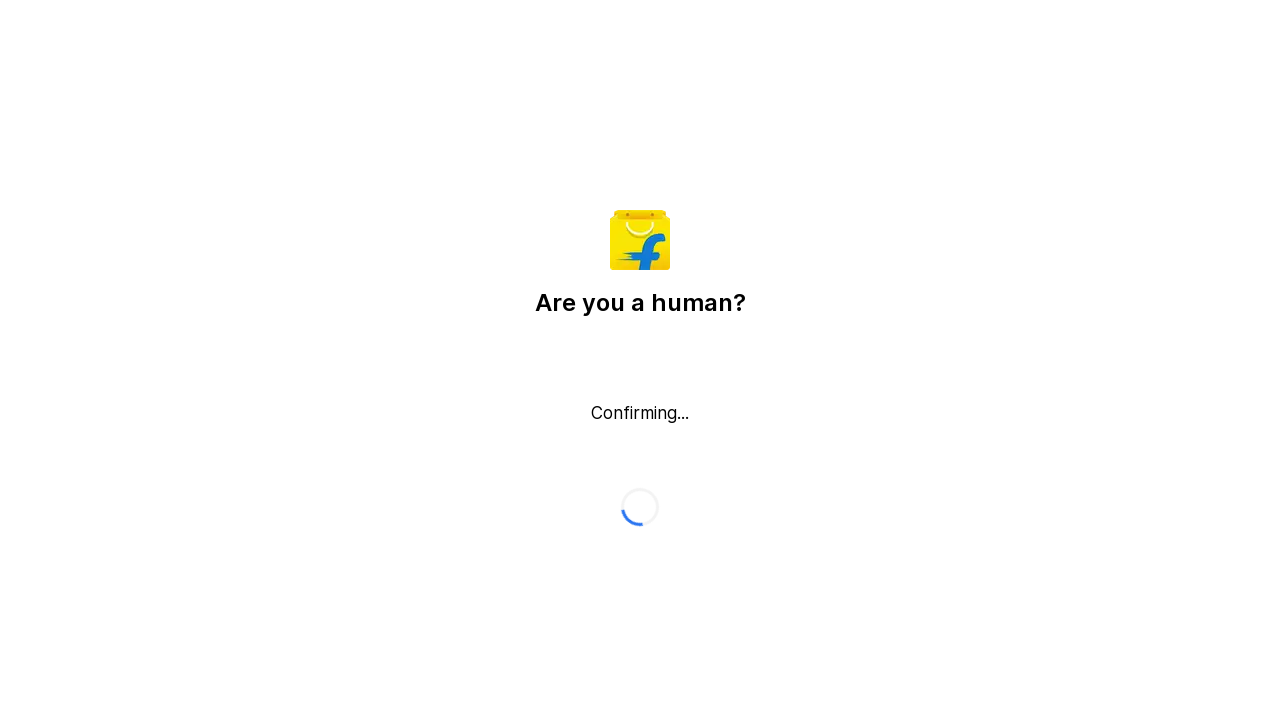

Navigated to Flipkart homepage
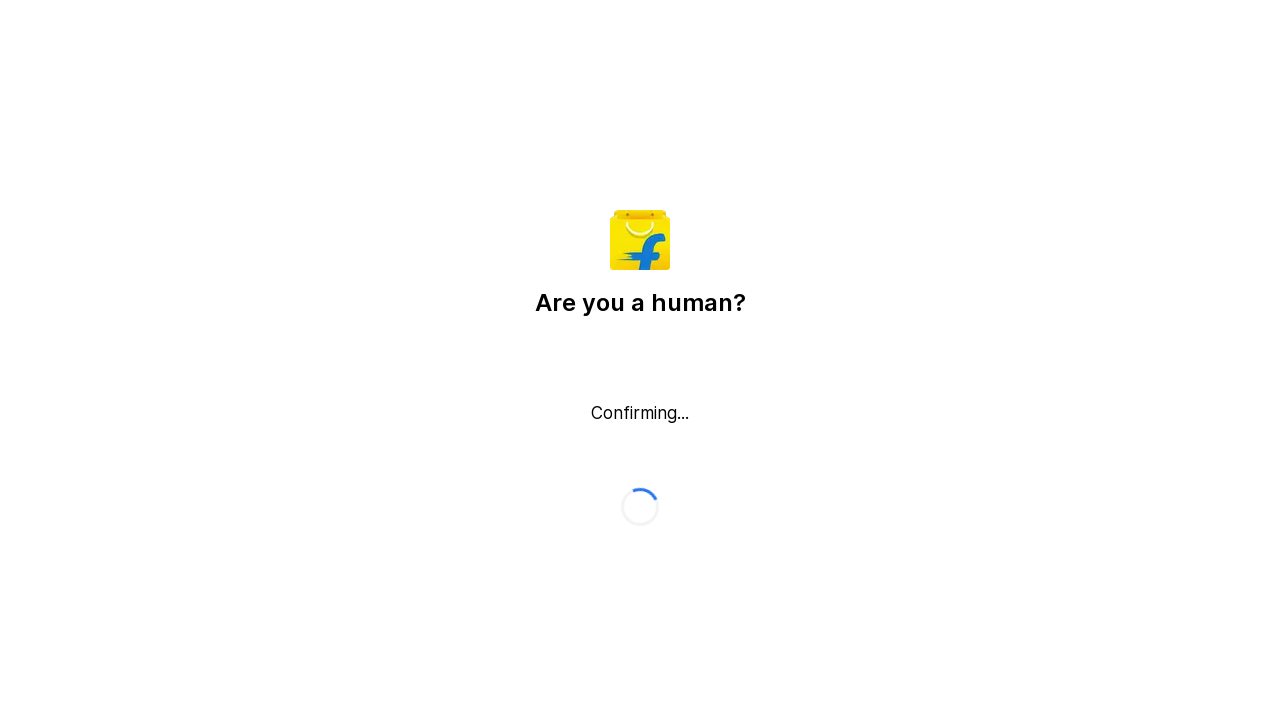

Verified page title contains 'Flipkart' (case-insensitive)
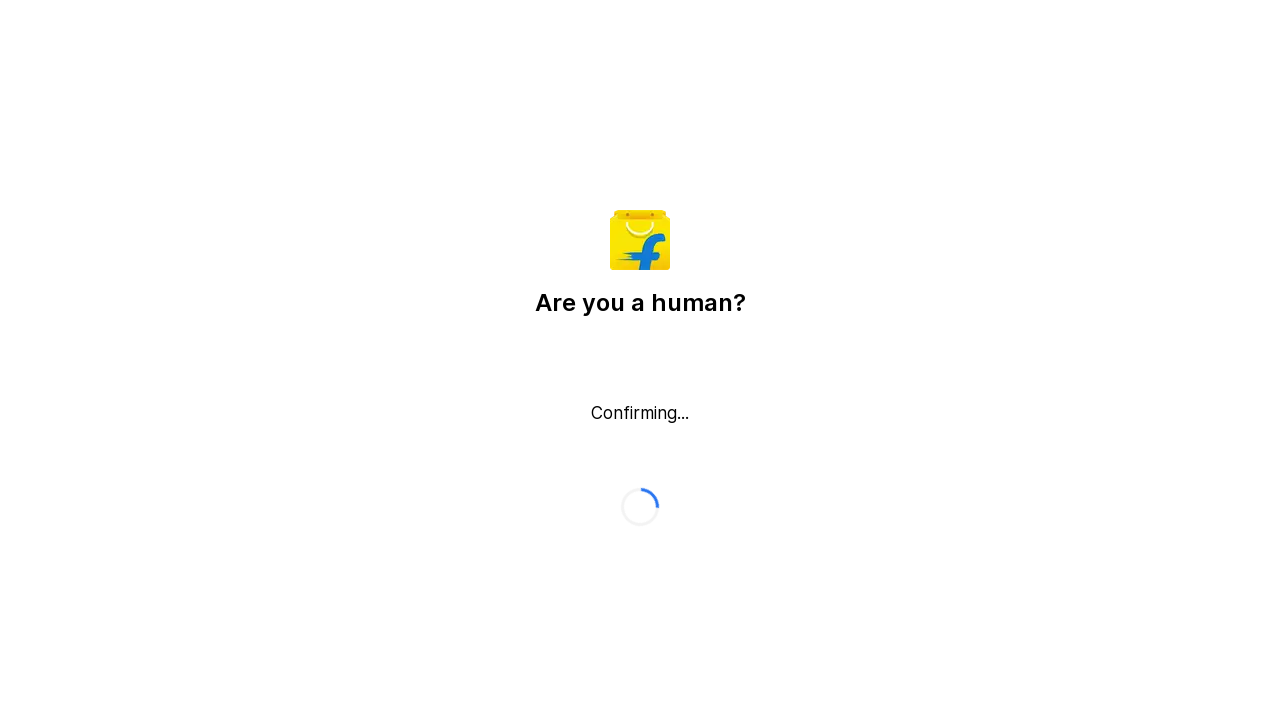

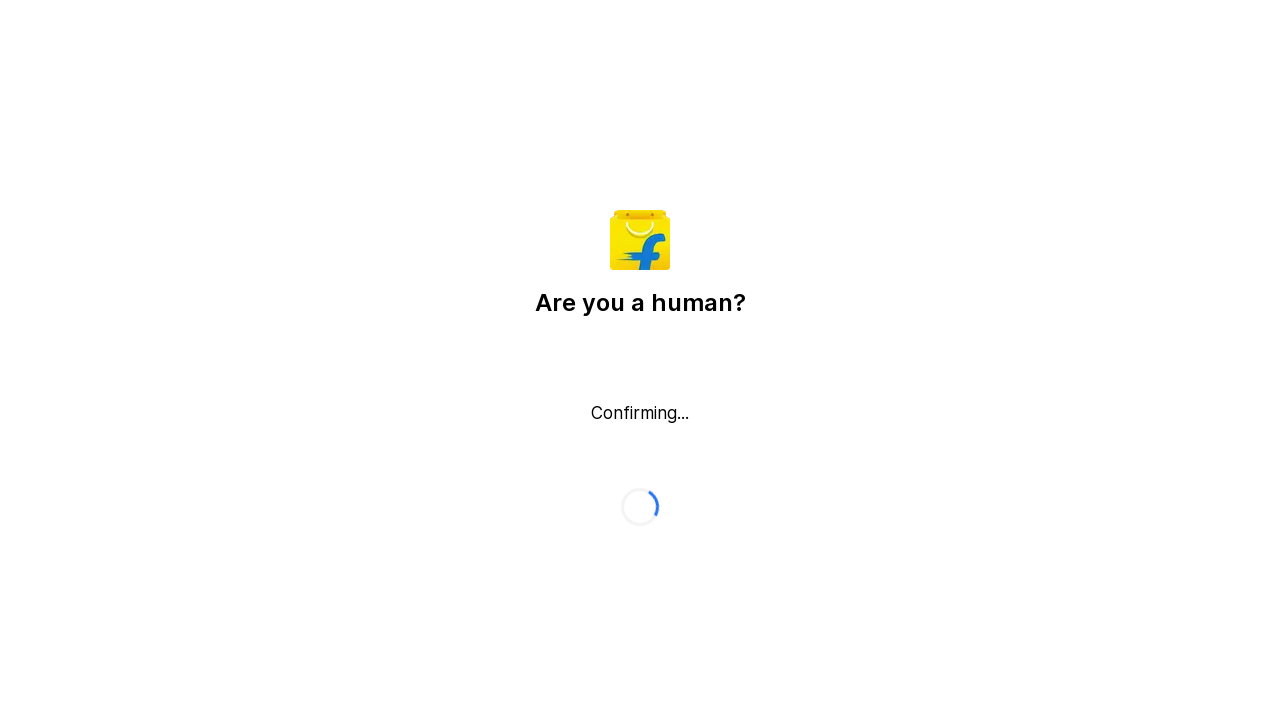